Tests date picker functionality by filling a date value into the datepicker input field

Starting URL: https://testautomationpractice.blogspot.com/

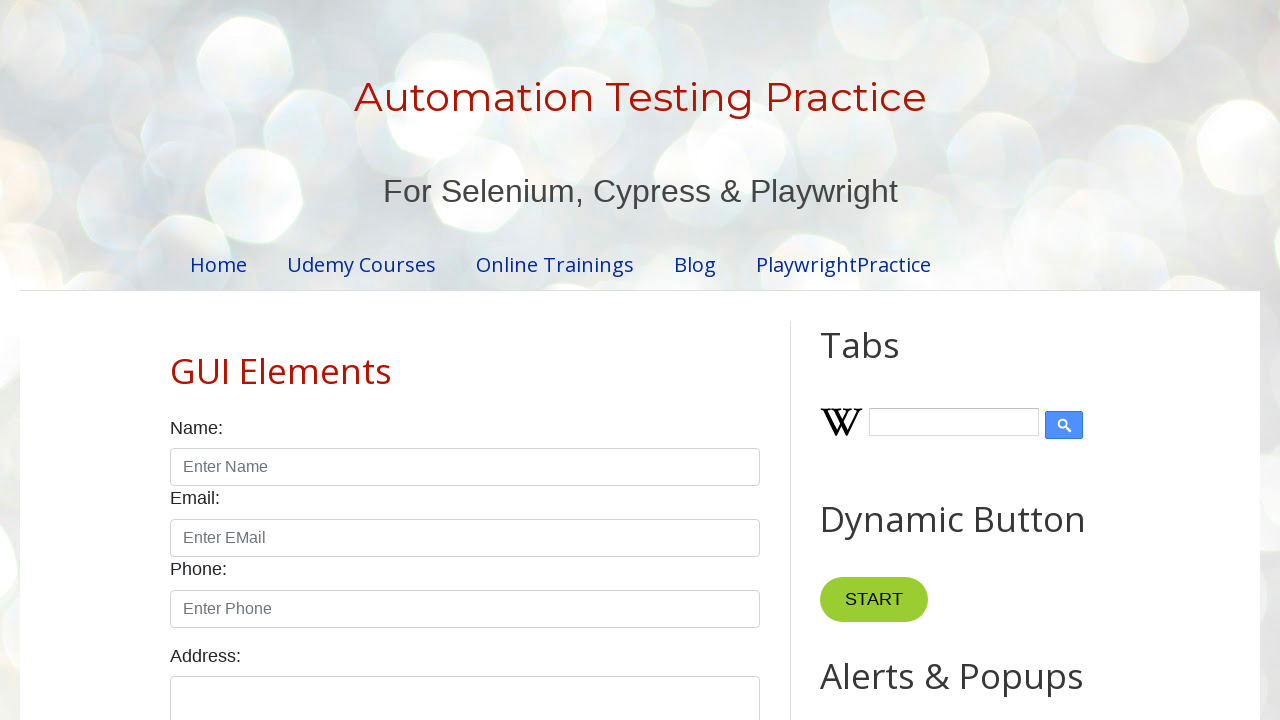

Filled datepicker input field with date 03/30/2025 on xpath=//input[@id='datepicker']
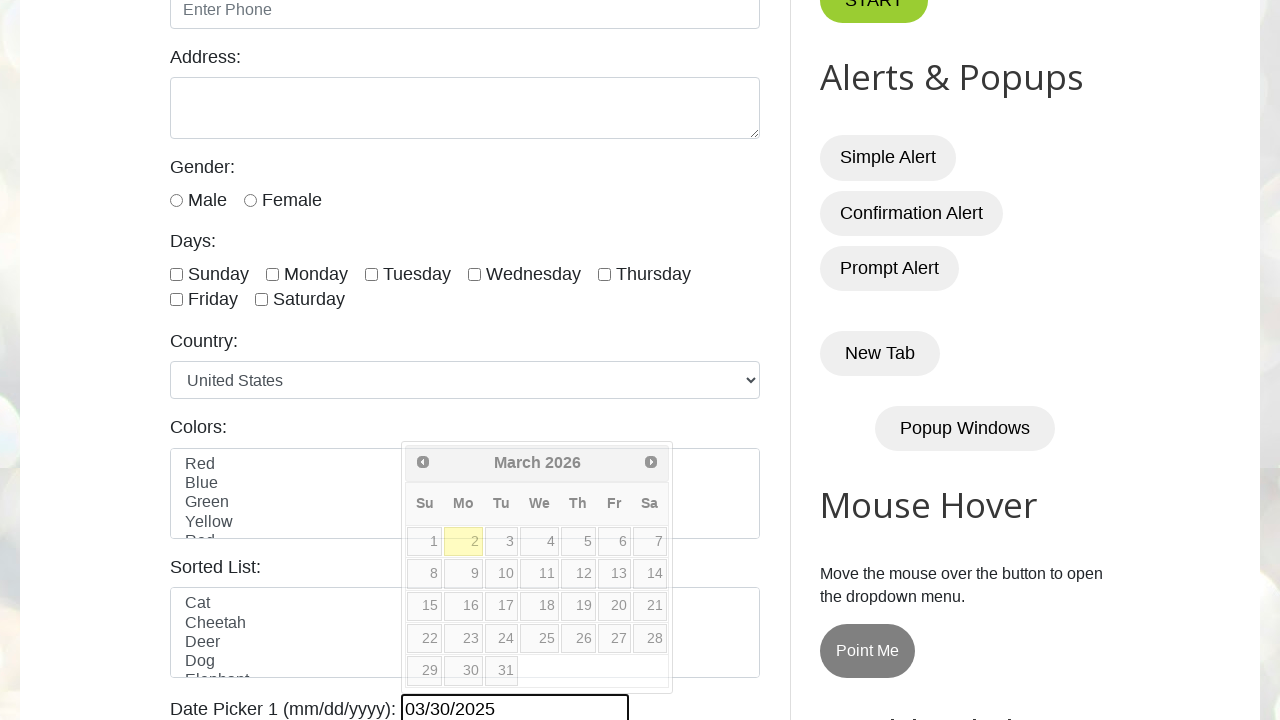

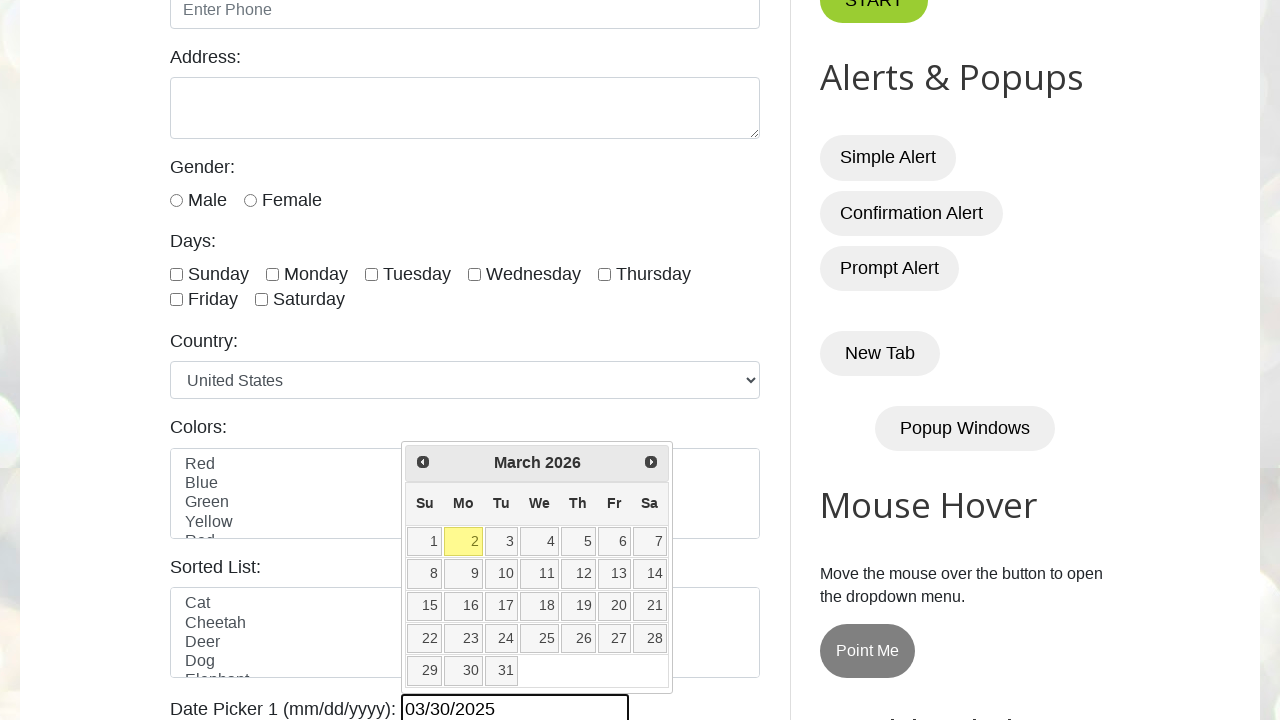